Tests auto-suggestive dropdown functionality by typing a partial search term, waiting for suggestions to appear, and selecting a specific option ("India") from the dropdown list.

Starting URL: https://rahulshettyacademy.com/dropdownsPractise/

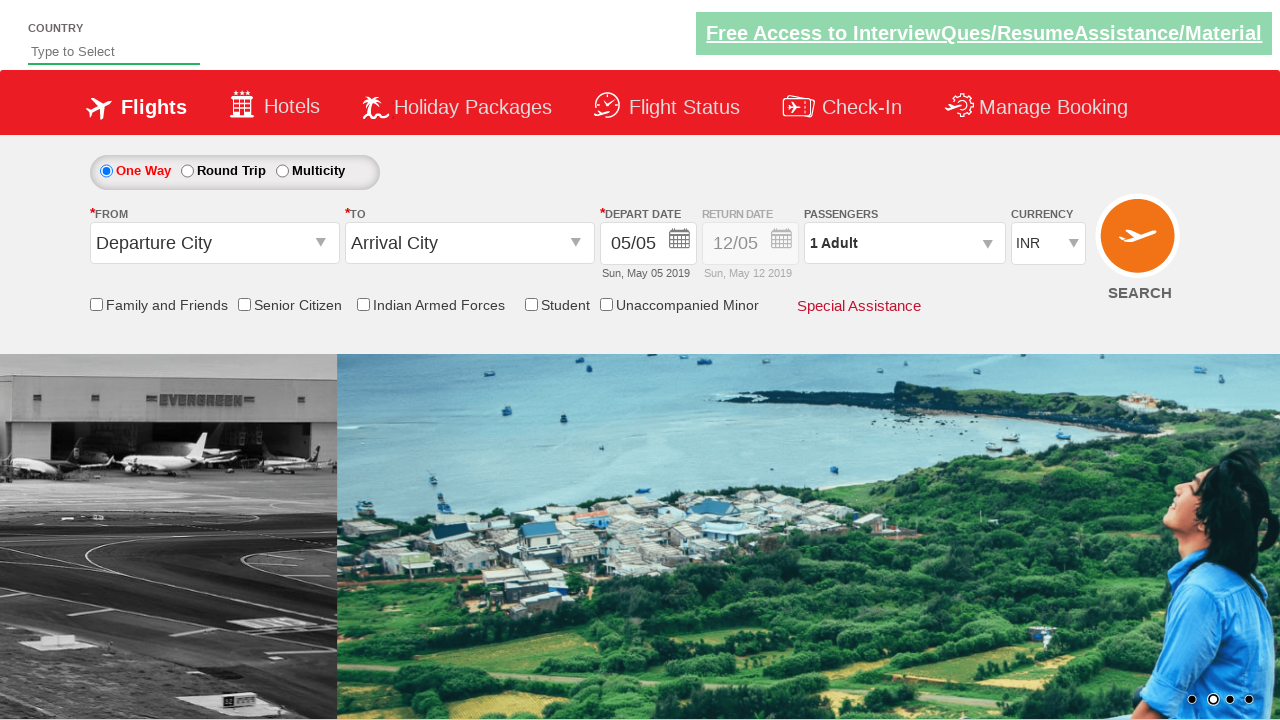

Typed 'ind' in auto-suggest input field on #autosuggest
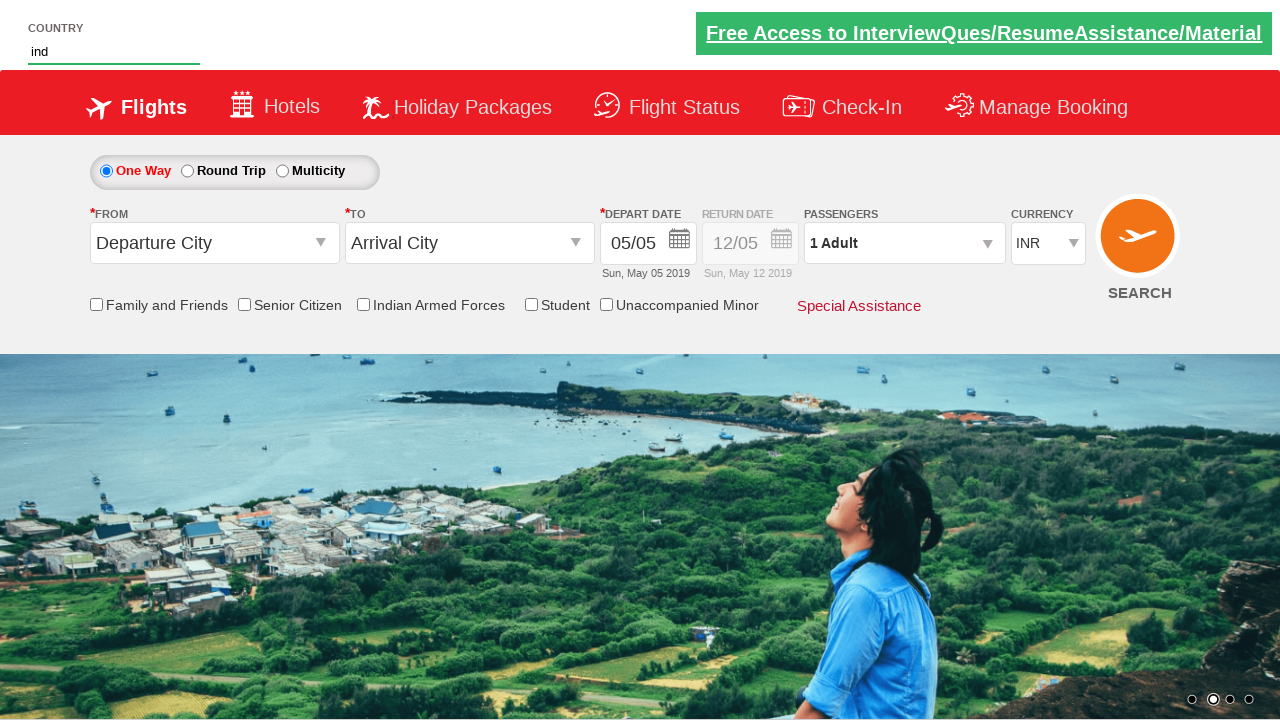

Waited for auto-suggestive dropdown suggestions to appear
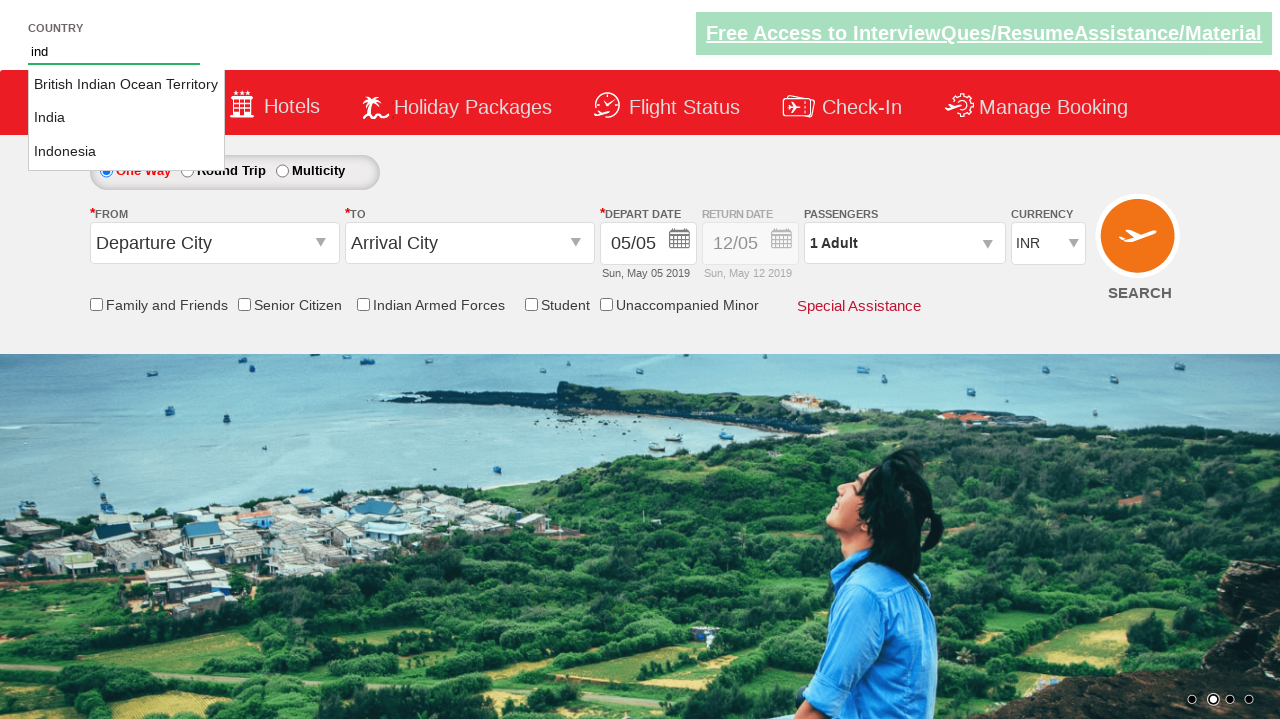

Located 3 suggestion options in dropdown
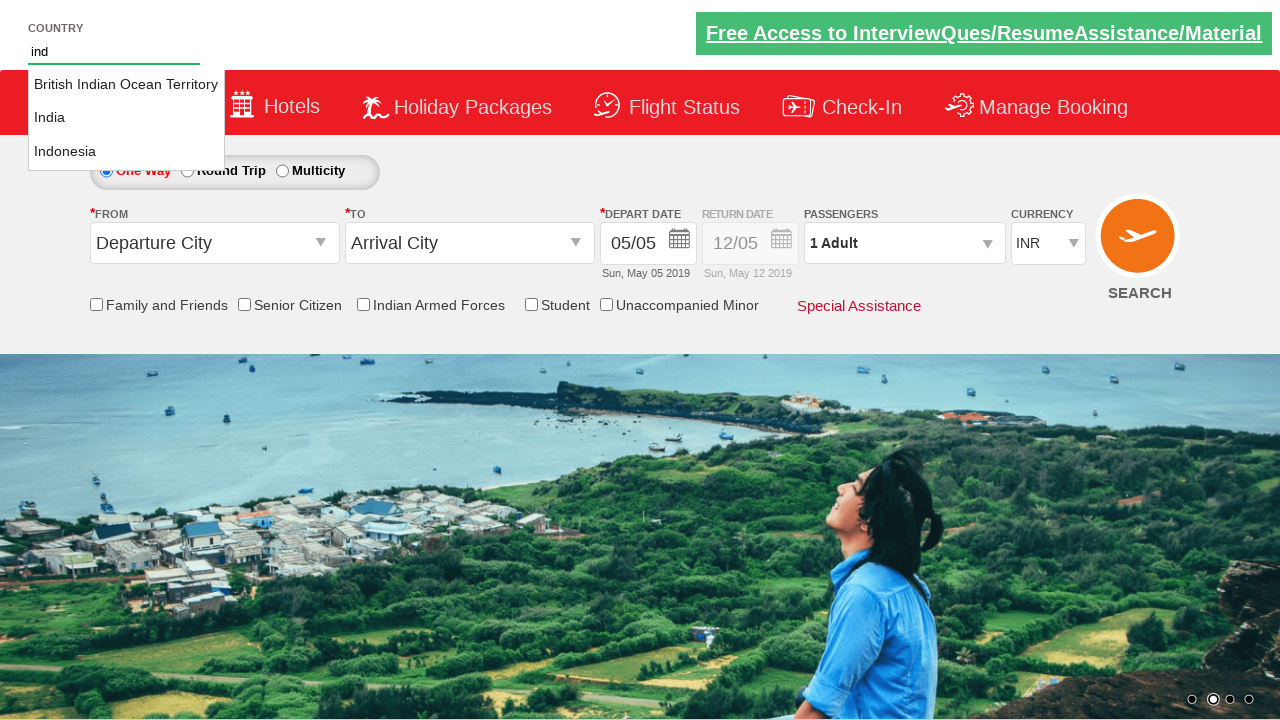

Selected 'India' from auto-suggestive dropdown at (126, 118) on li.ui-menu-item a >> nth=1
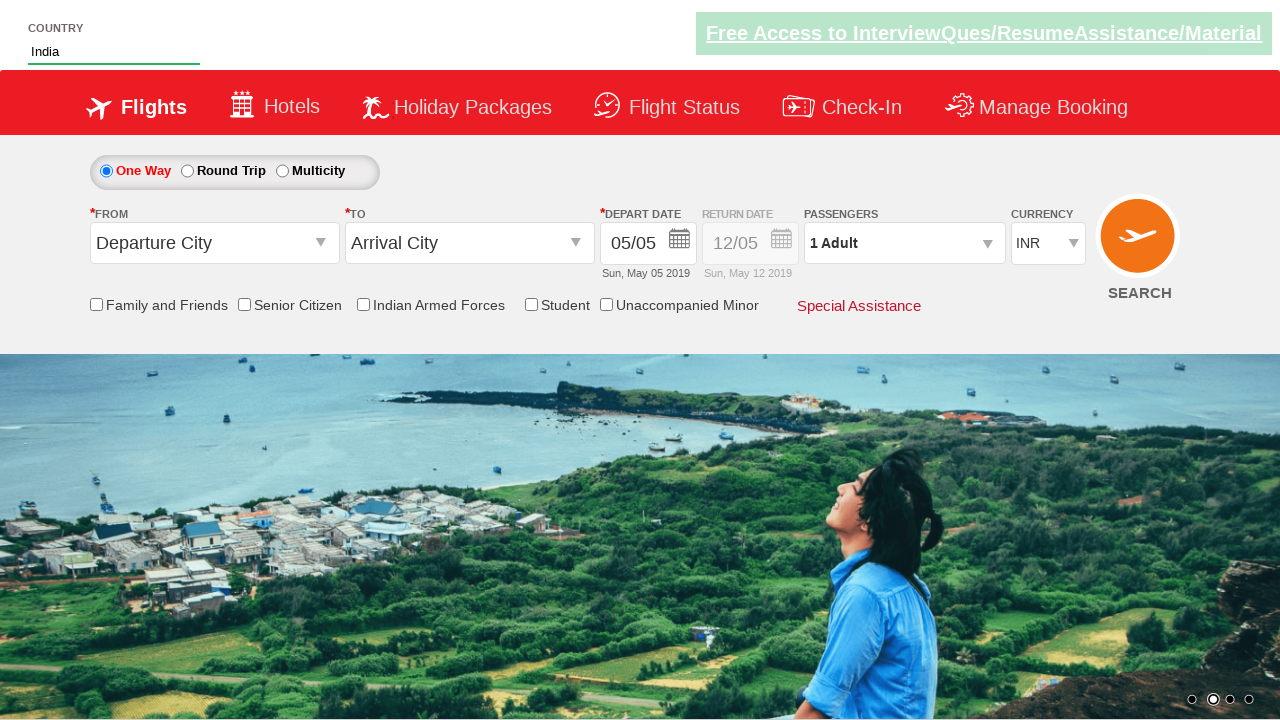

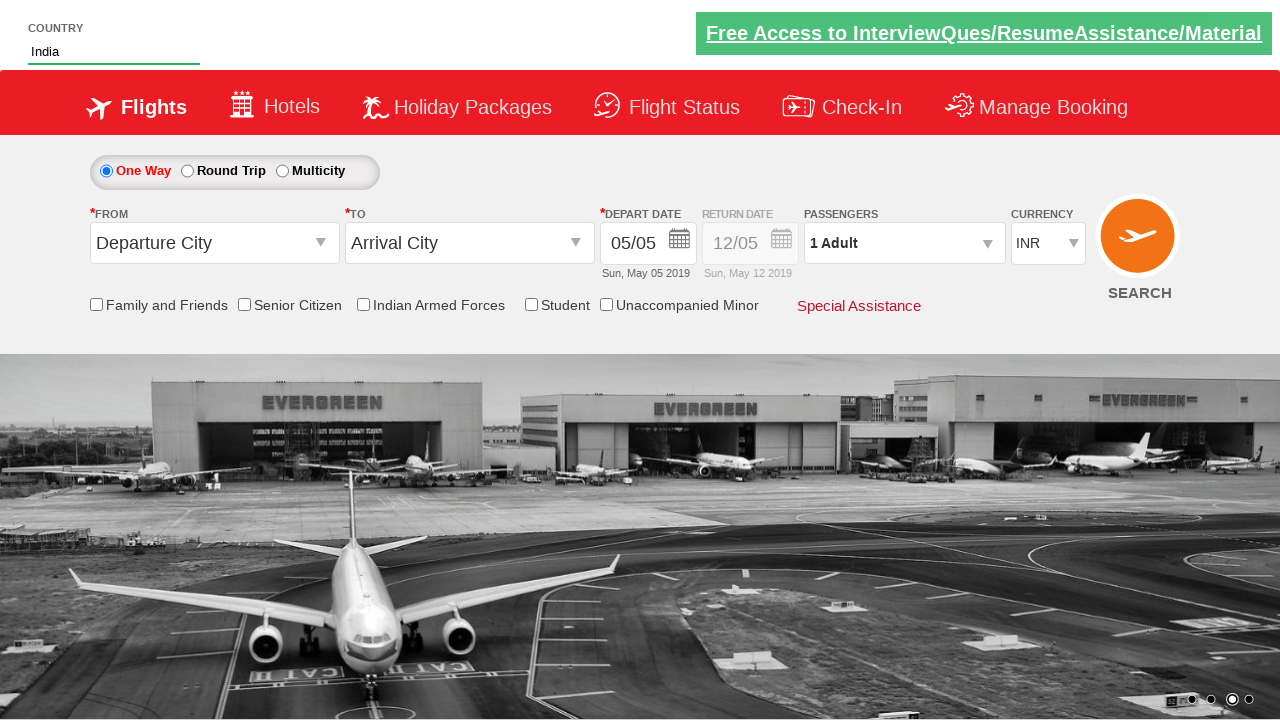